Tests displaying all todo items using the All filter after applying other filters

Starting URL: https://demo.playwright.dev/todomvc

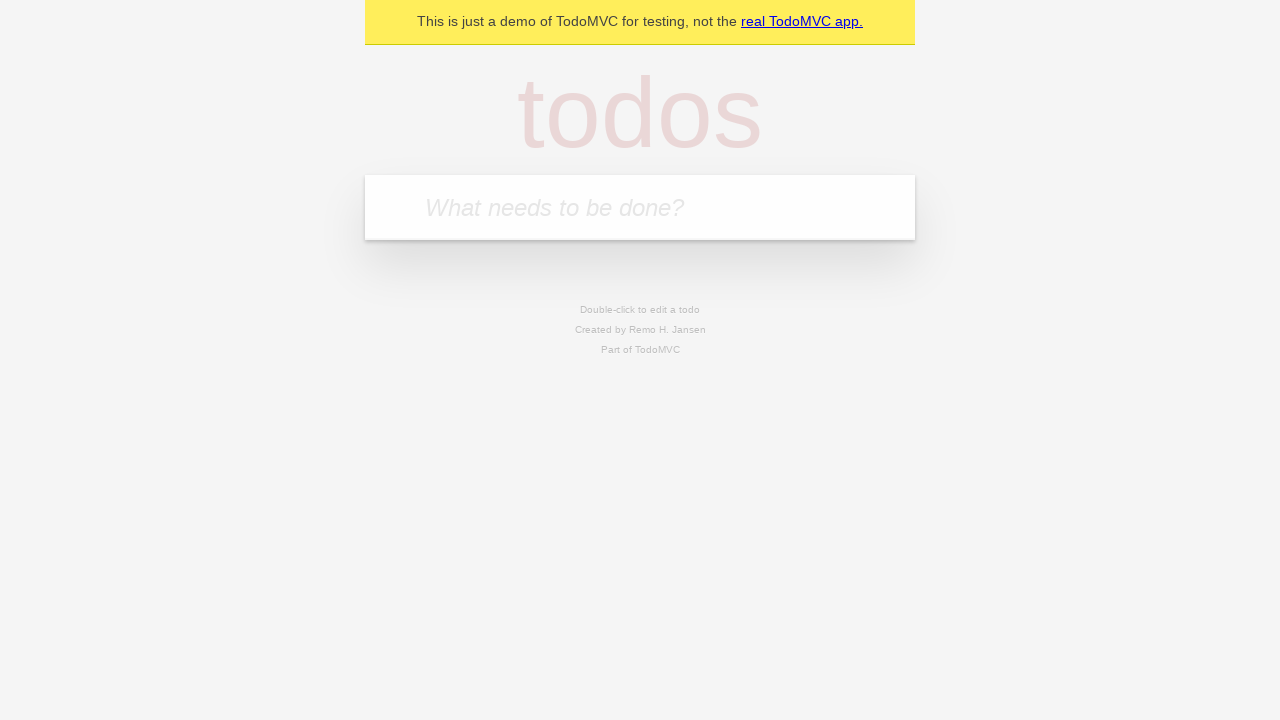

Filled todo input with 'buy some cheese' on internal:attr=[placeholder="What needs to be done?"i]
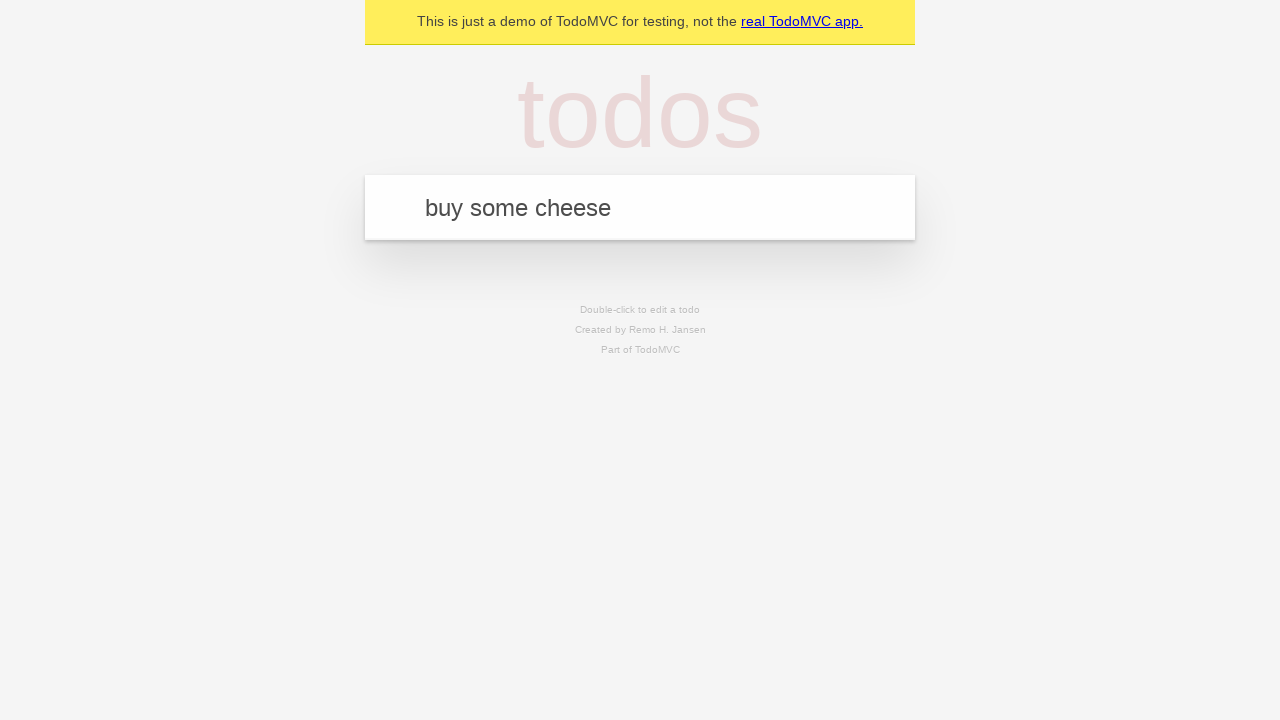

Pressed Enter to create todo 'buy some cheese' on internal:attr=[placeholder="What needs to be done?"i]
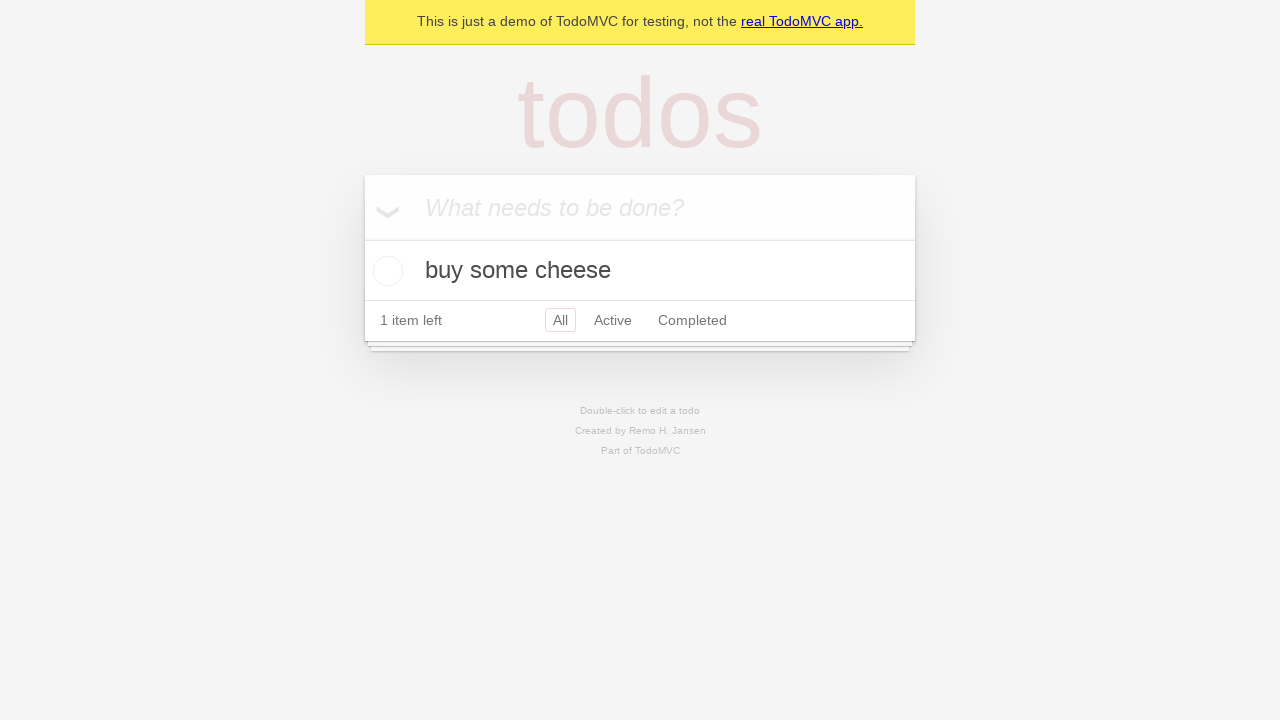

Filled todo input with 'feed the cat' on internal:attr=[placeholder="What needs to be done?"i]
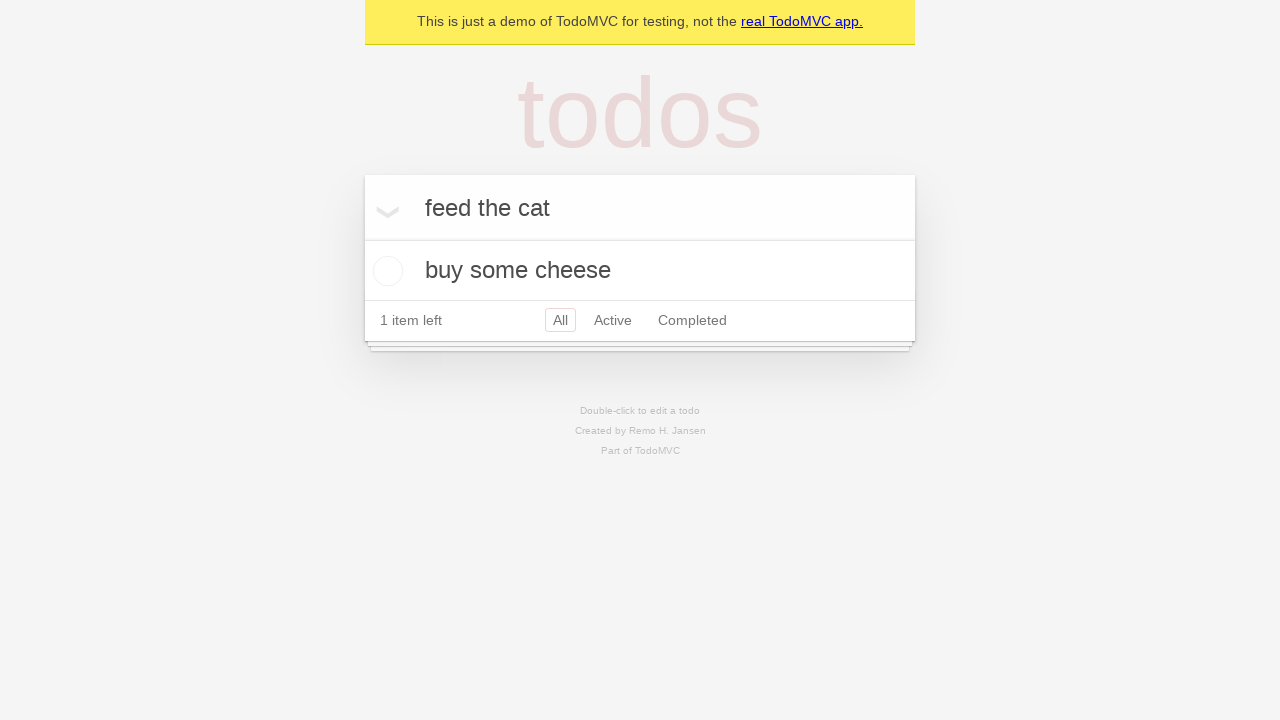

Pressed Enter to create todo 'feed the cat' on internal:attr=[placeholder="What needs to be done?"i]
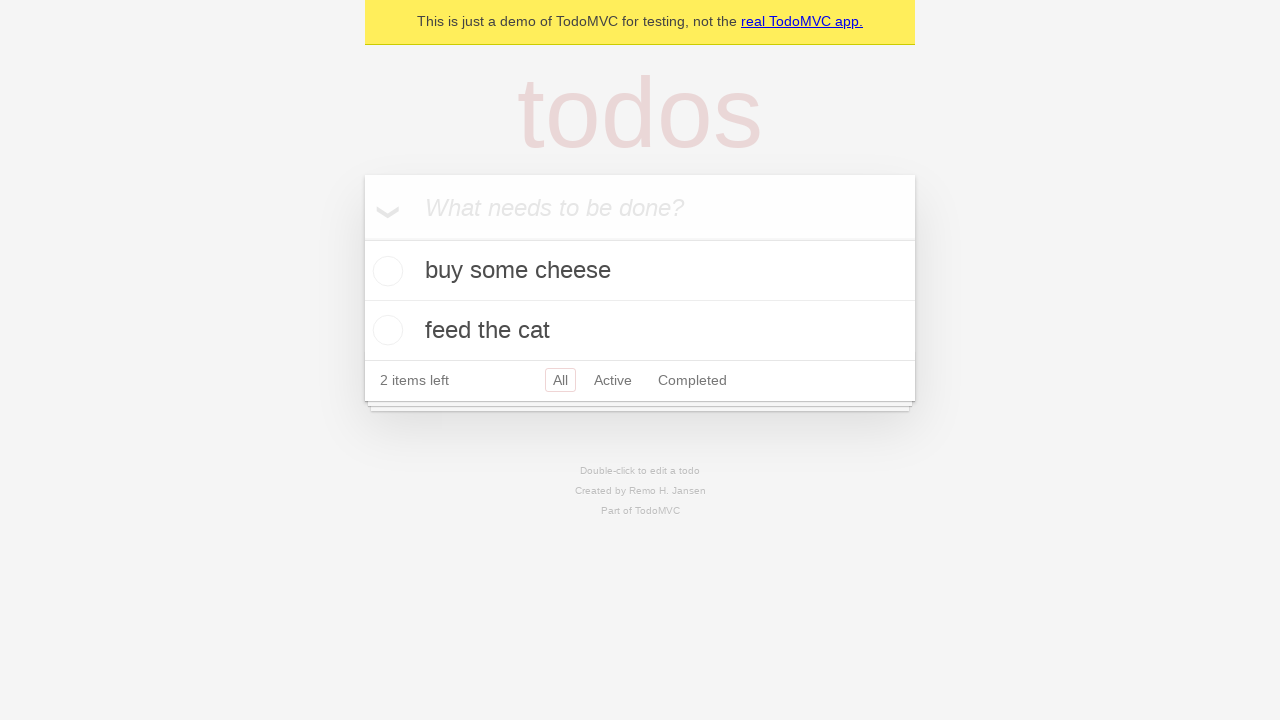

Filled todo input with 'book a doctors appointment' on internal:attr=[placeholder="What needs to be done?"i]
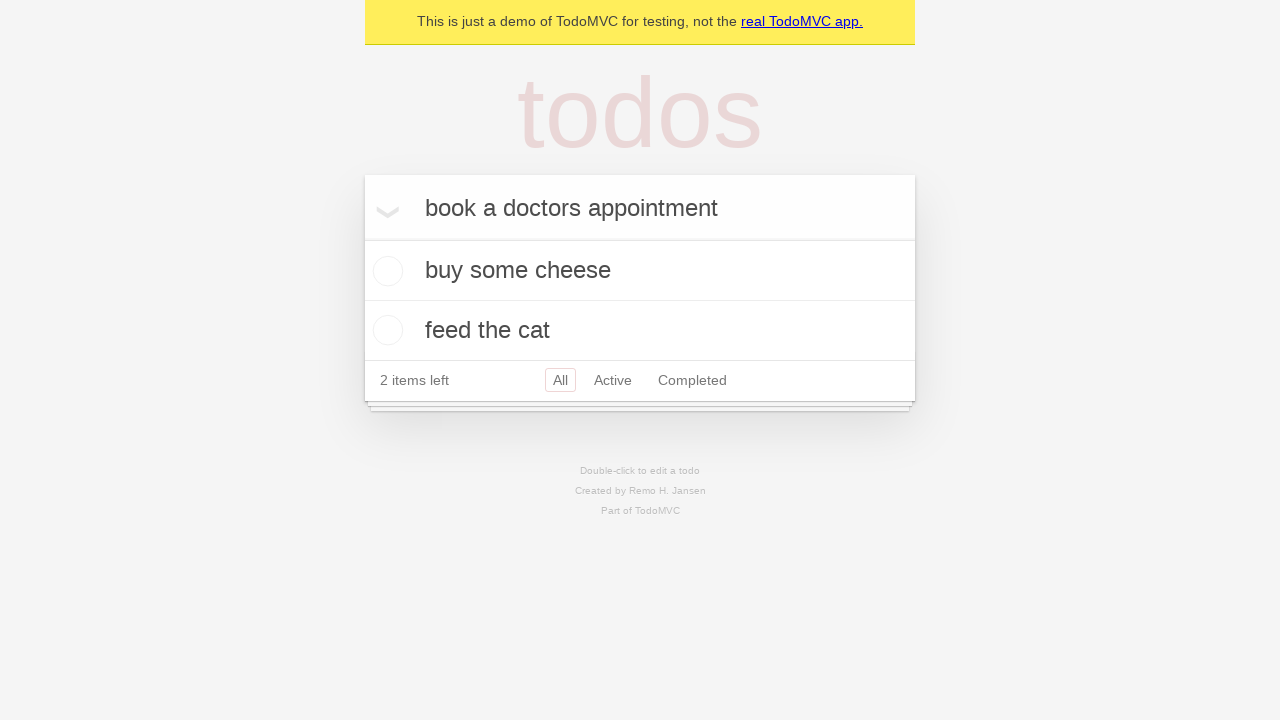

Pressed Enter to create todo 'book a doctors appointment' on internal:attr=[placeholder="What needs to be done?"i]
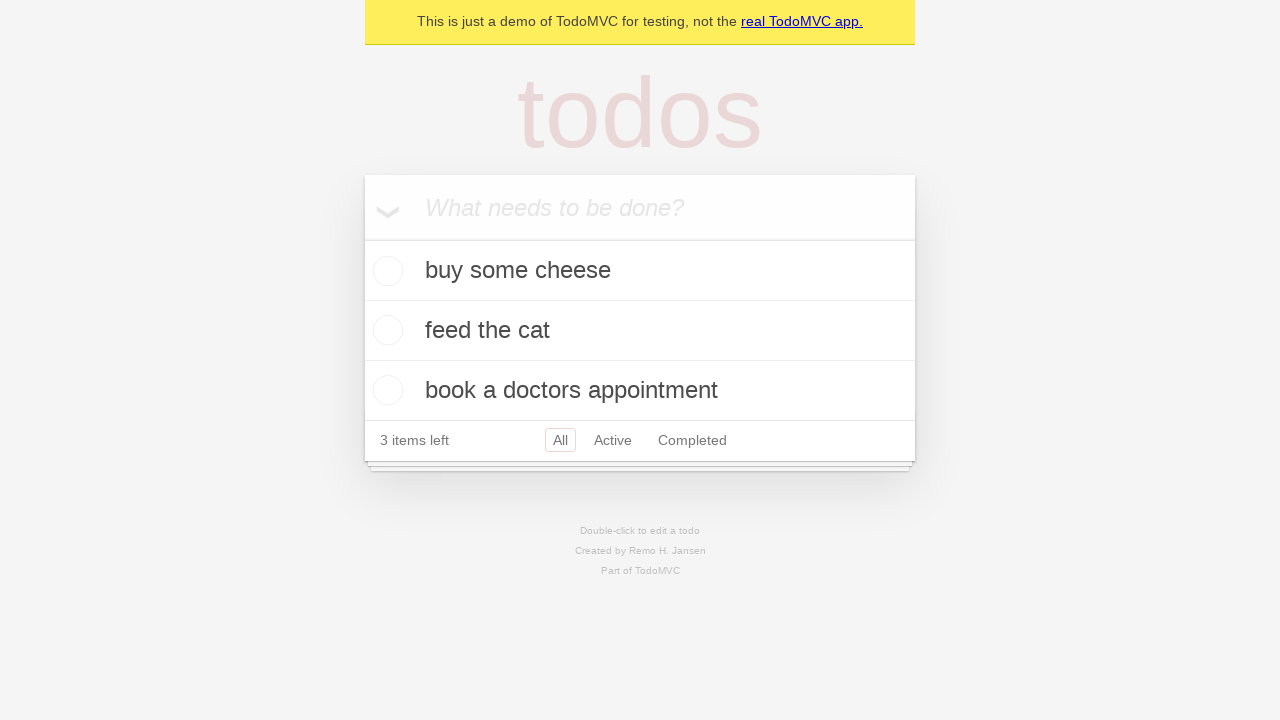

Verified all 3 todo items are created
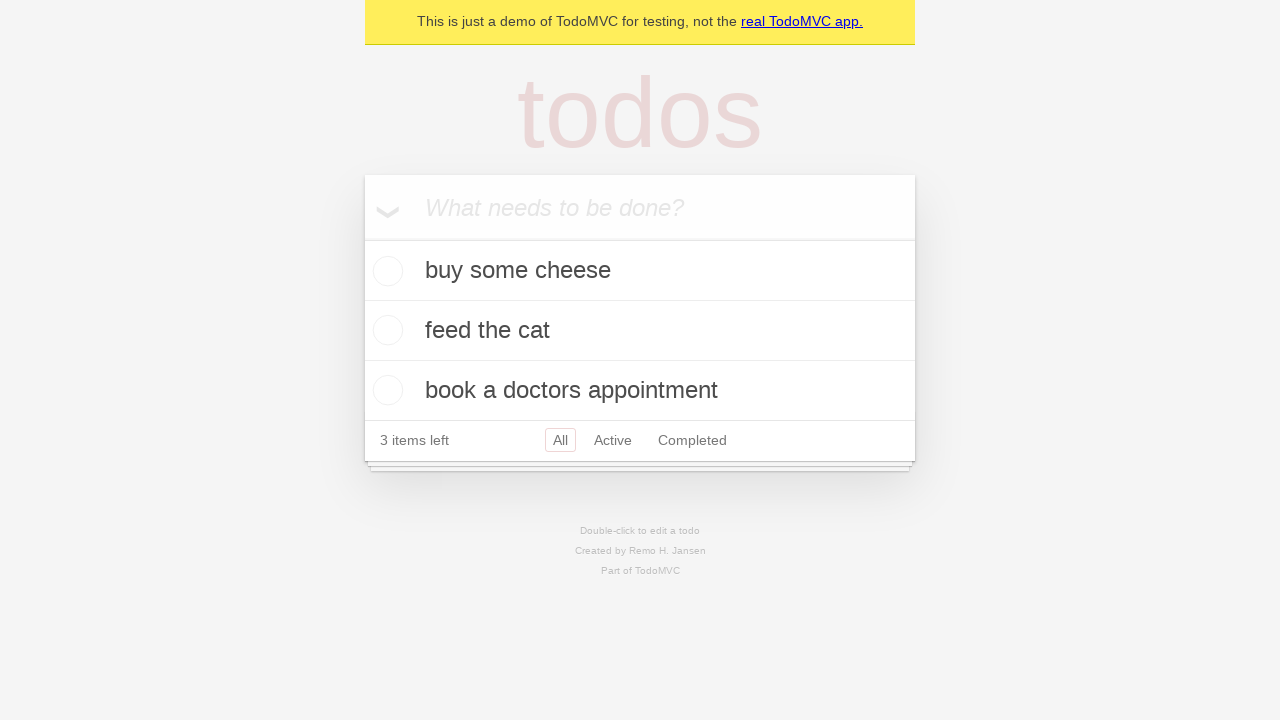

Checked the second todo item as completed at (385, 330) on internal:testid=[data-testid="todo-item"s] >> nth=1 >> internal:role=checkbox
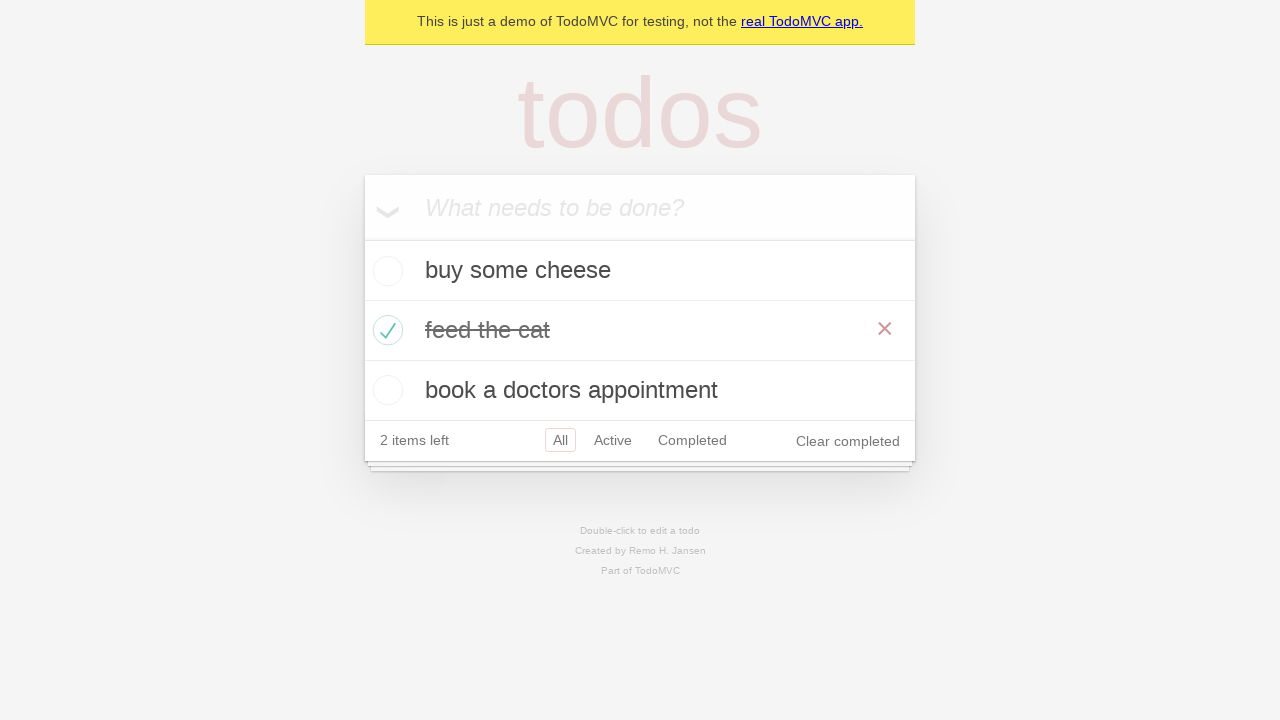

Clicked Active filter at (613, 440) on internal:role=link[name="Active"i]
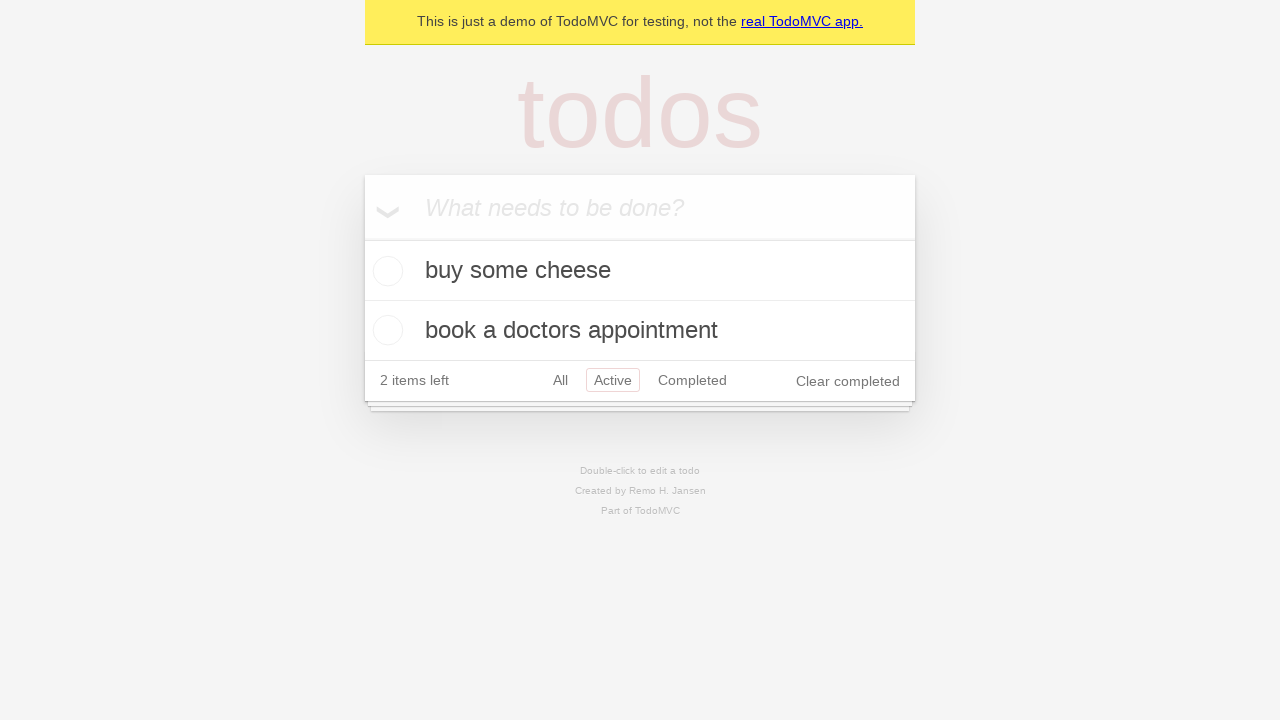

Clicked Completed filter at (692, 380) on internal:role=link[name="Completed"i]
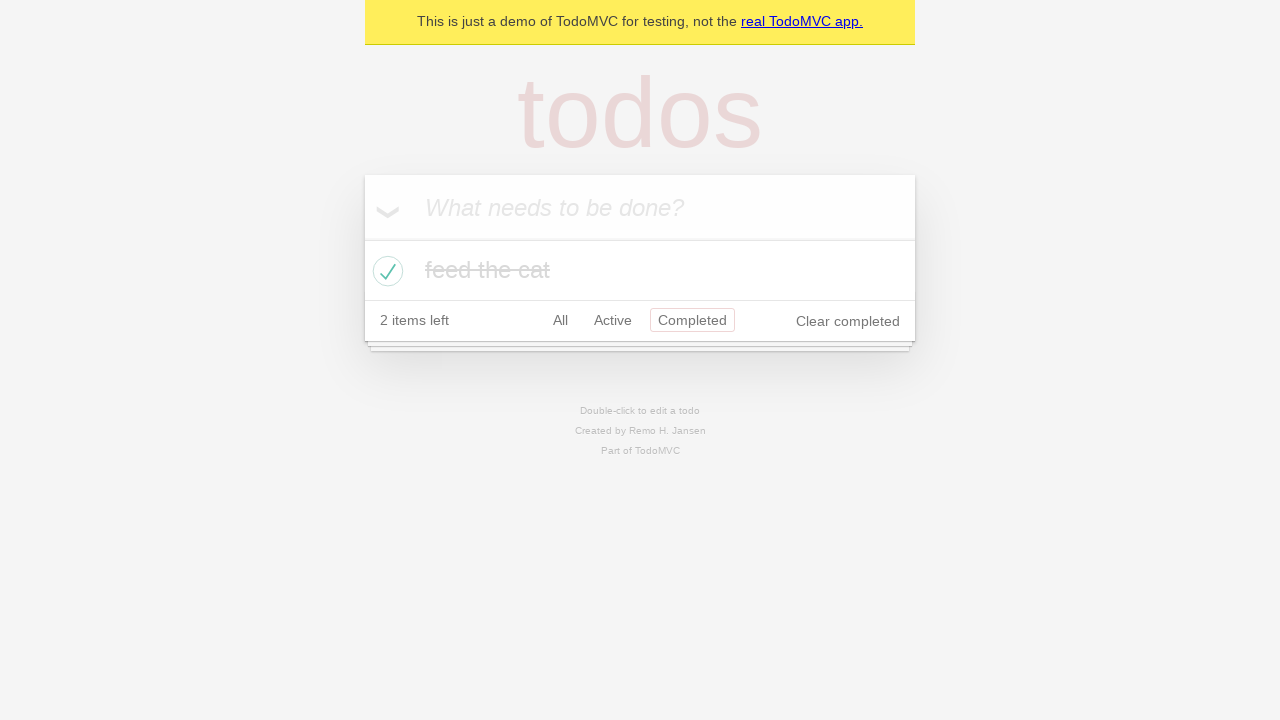

Clicked All filter to display all items at (560, 320) on internal:role=link[name="All"i]
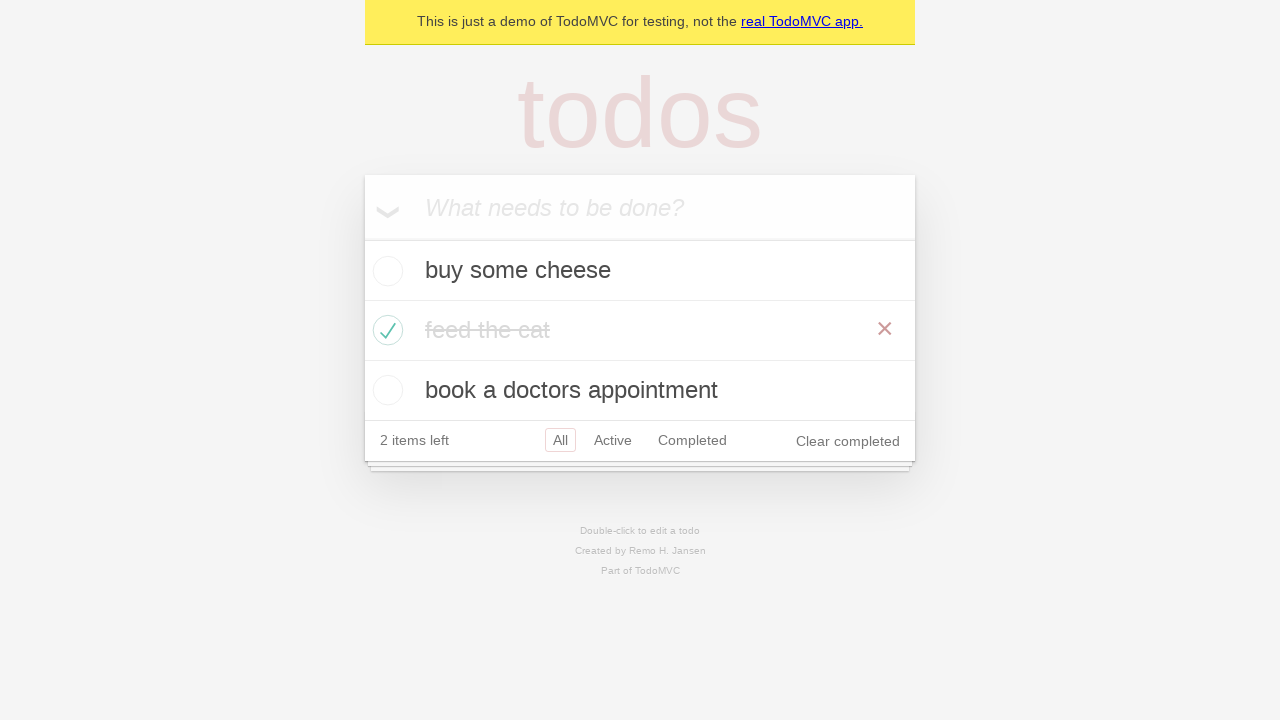

Verified all 3 todo items are displayed after applying All filter
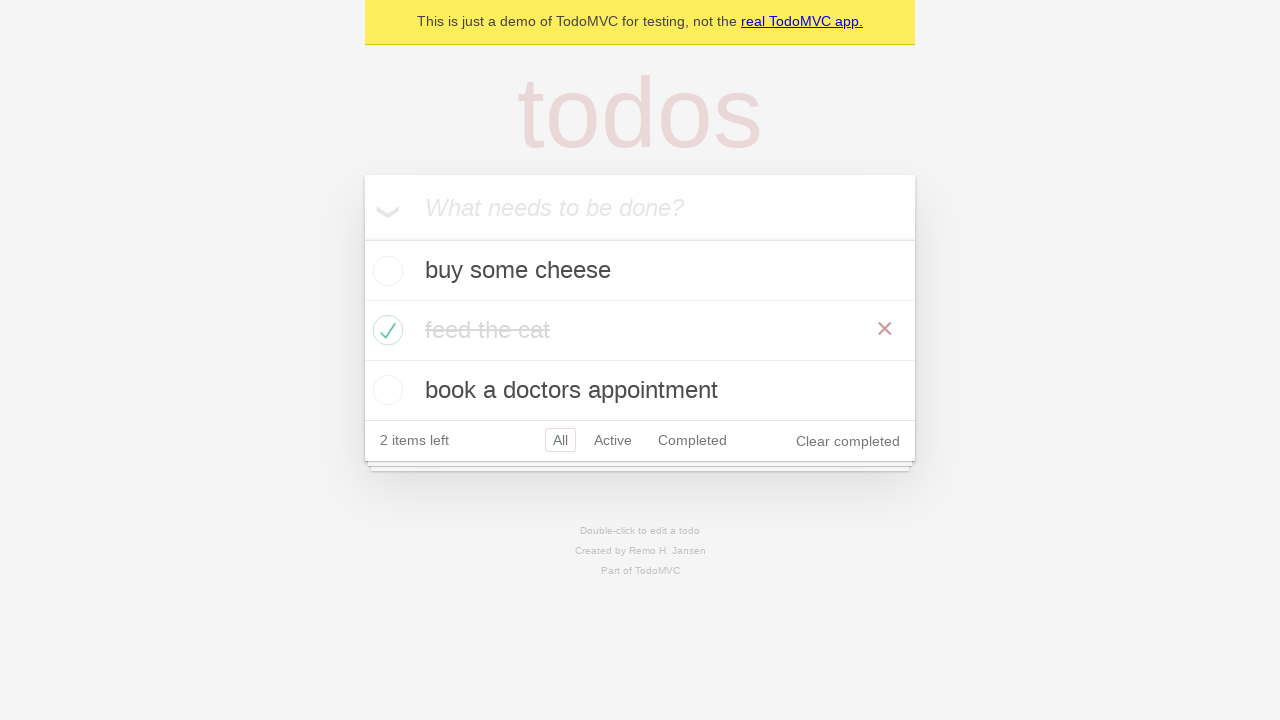

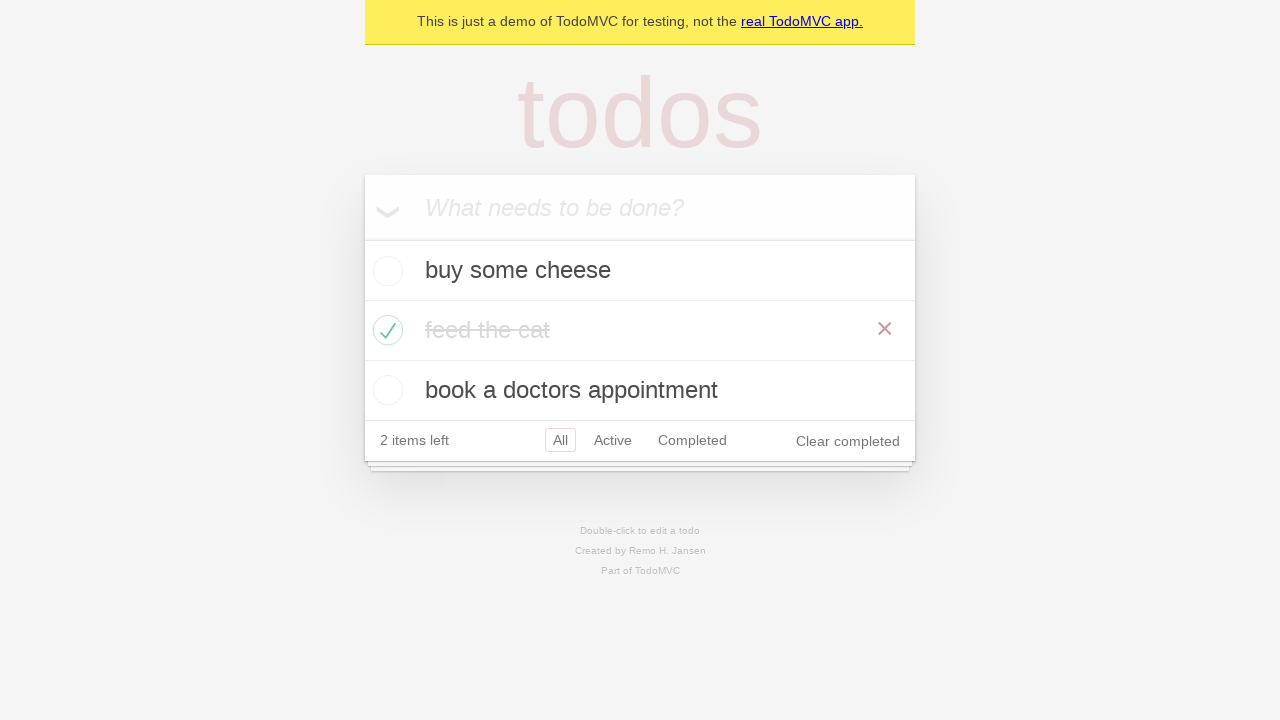